Tests multi-window handling by clicking registration link and switching between windows

Starting URL: http://mail.sina.com.cn/

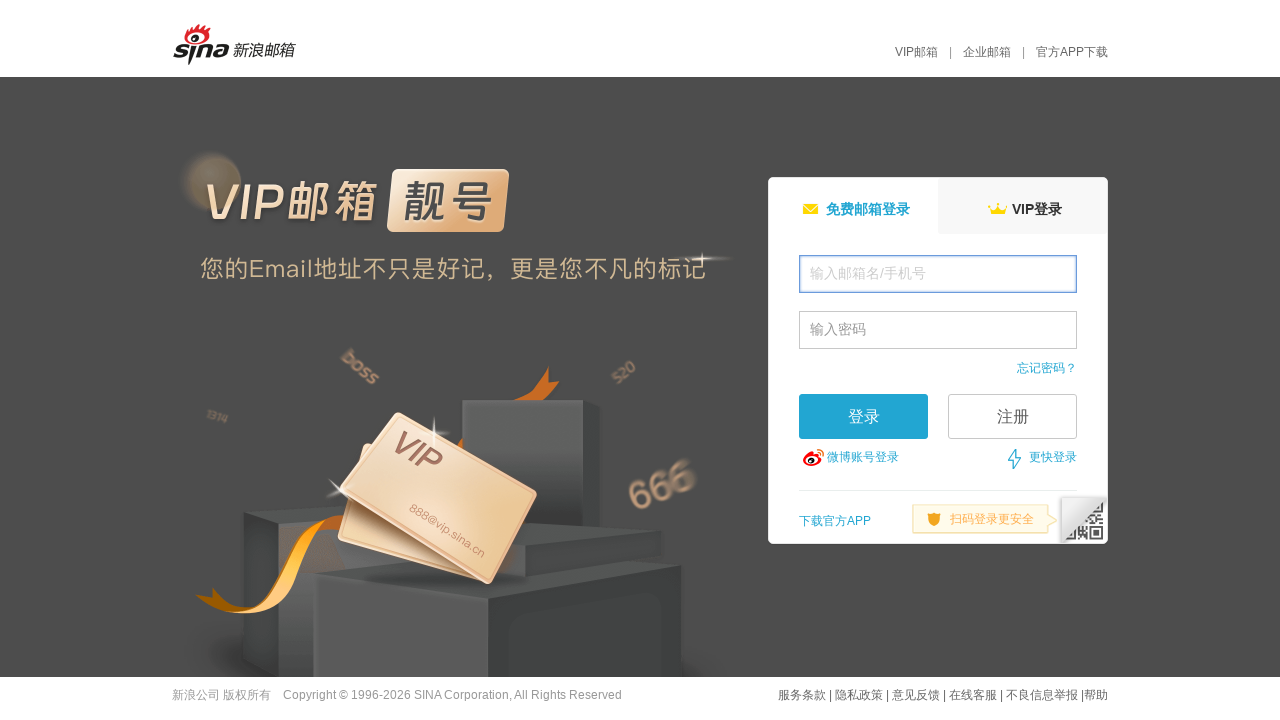

Clicked registration link and new window opened at (1012, 416) on text=注册
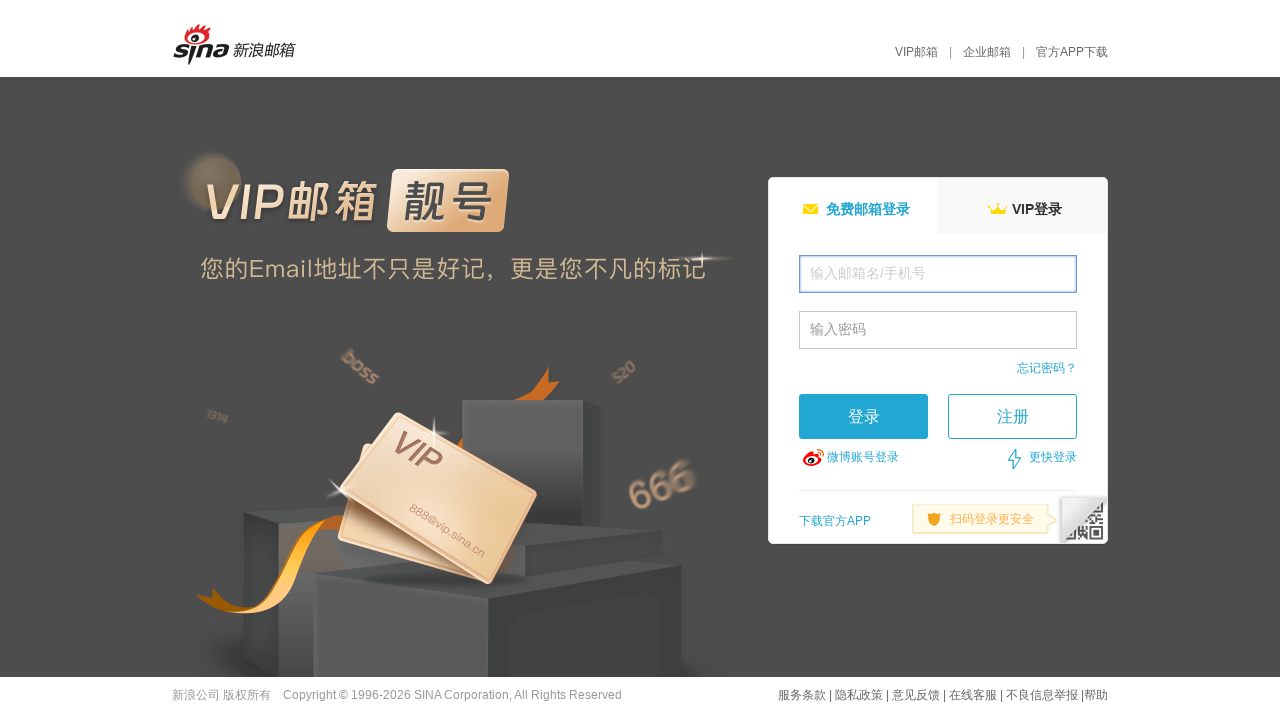

Captured new registration window
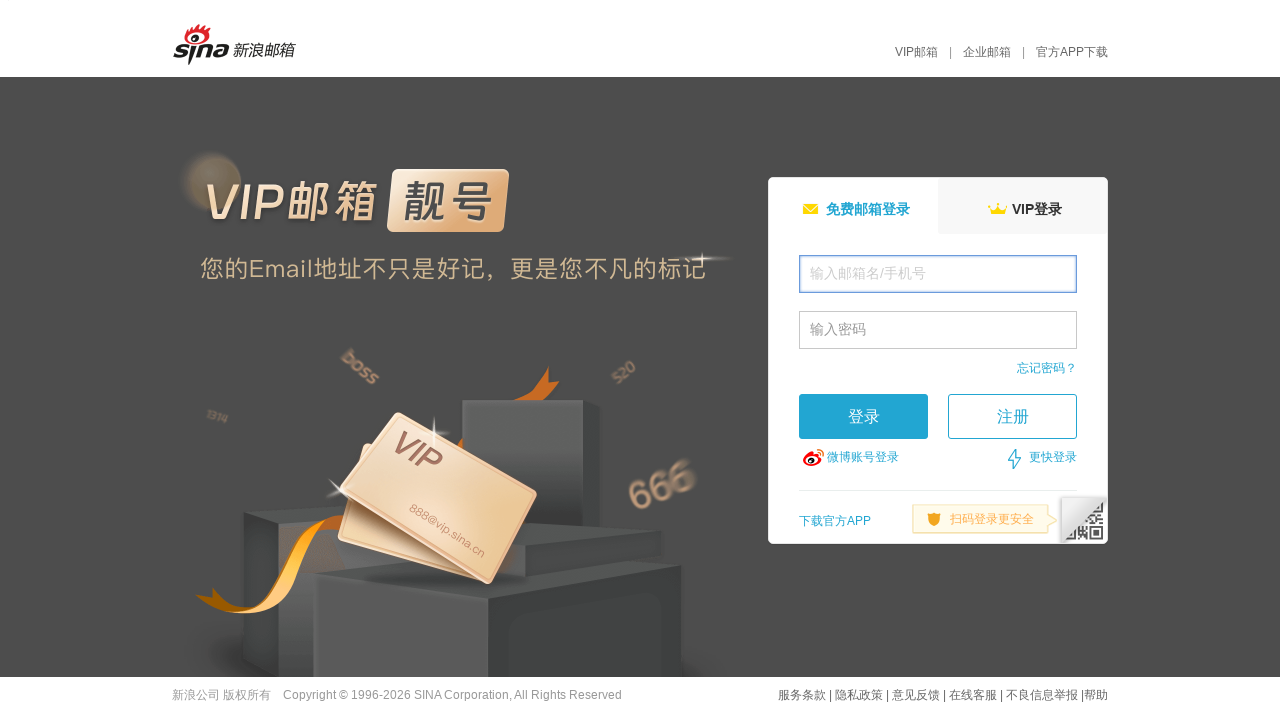

Email input field loaded in registration window
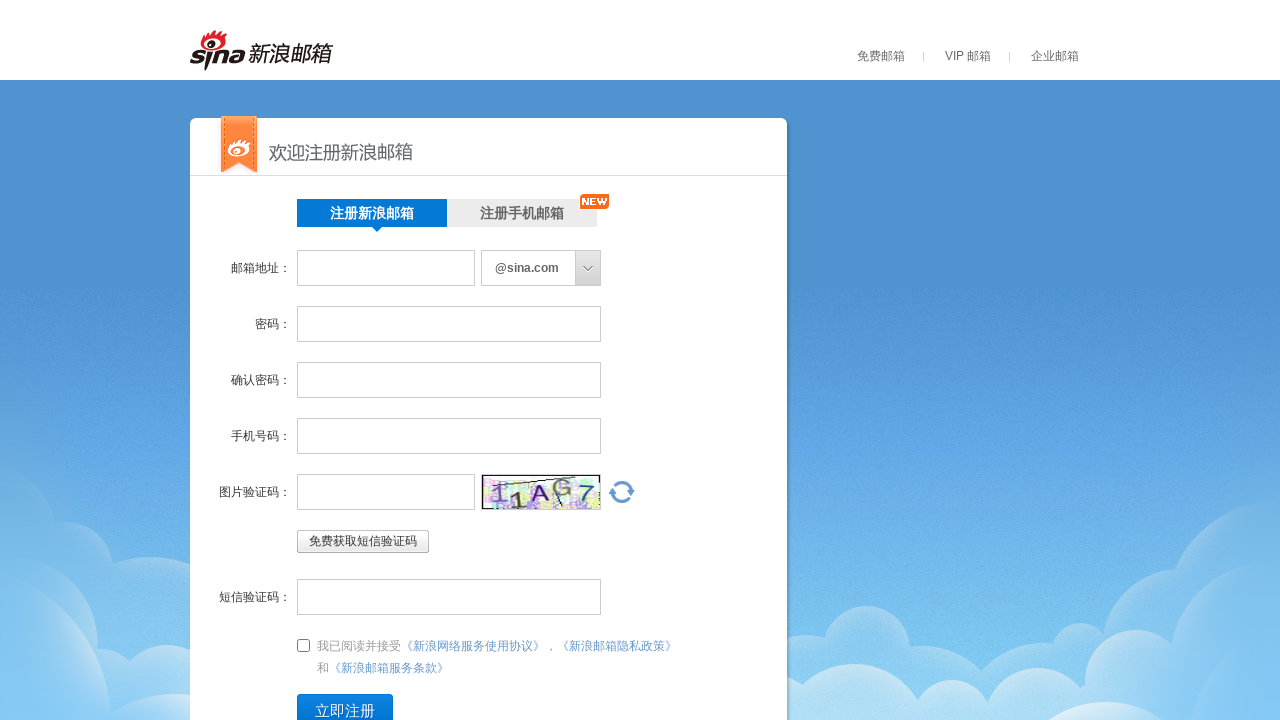

Filled email field with 'testuser123' in registration window on input[name='email']
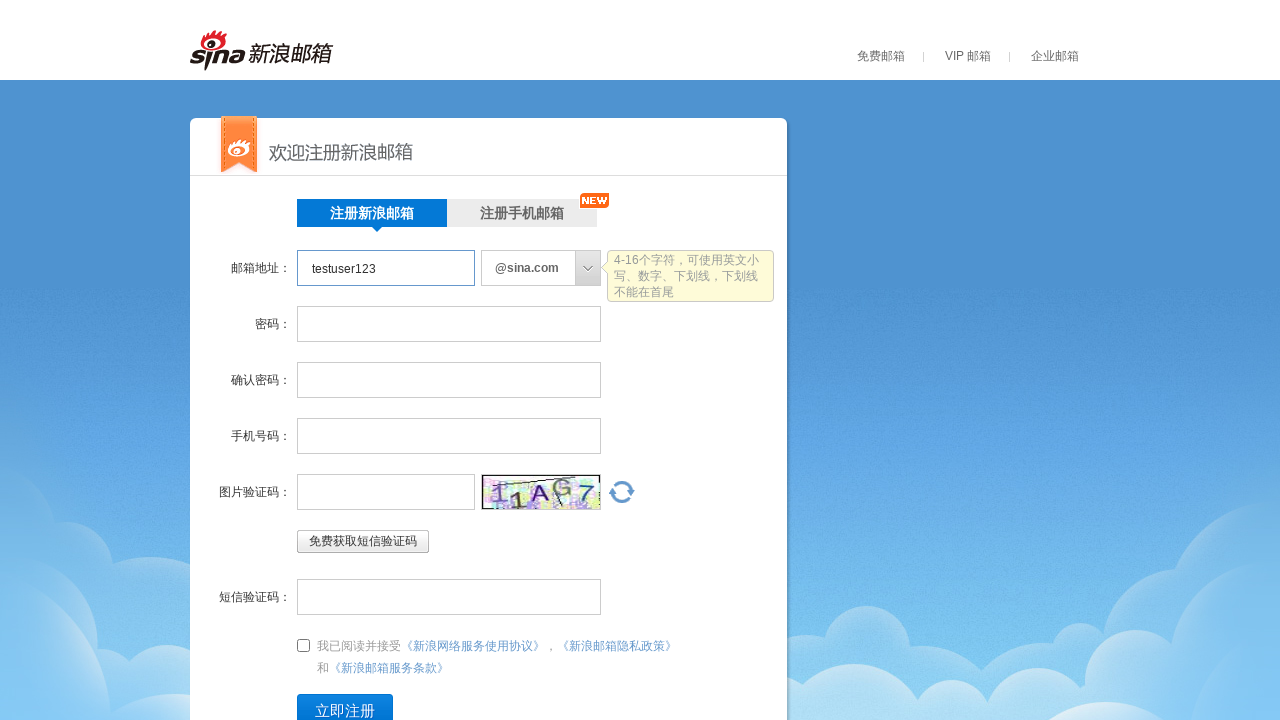

Closed registration window
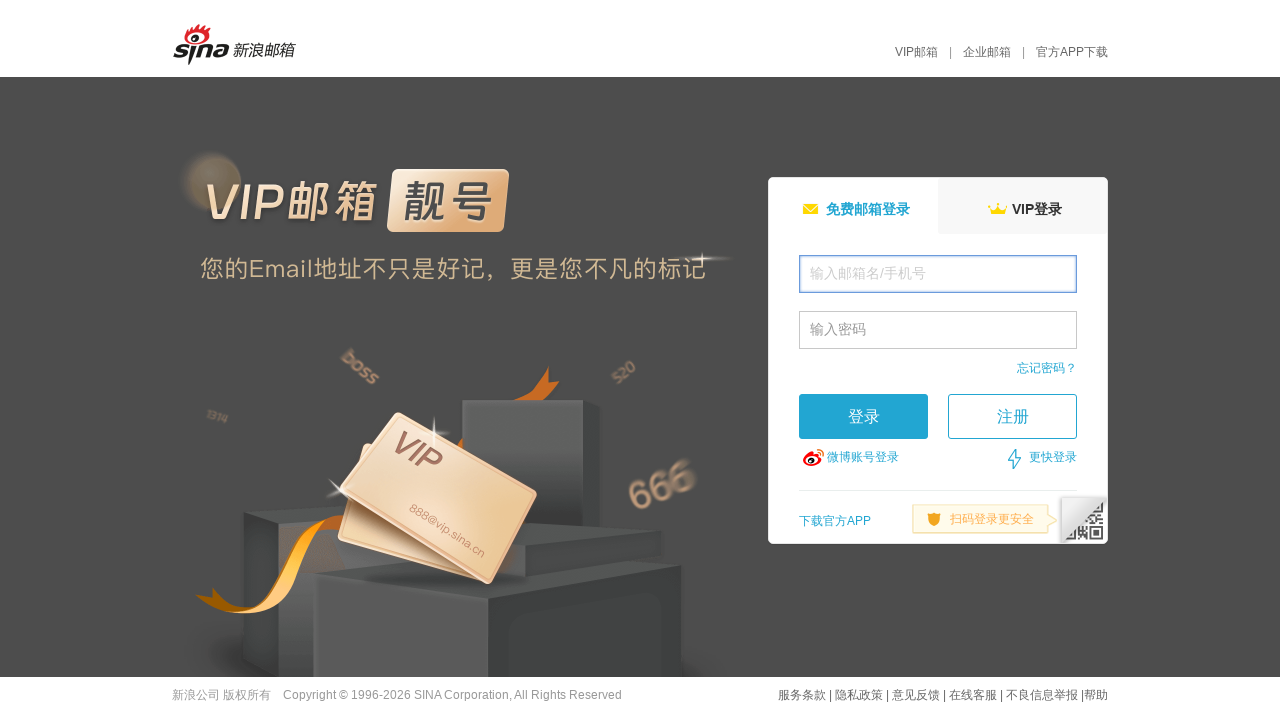

Filled login field with 'testuser456' on original window on #freename
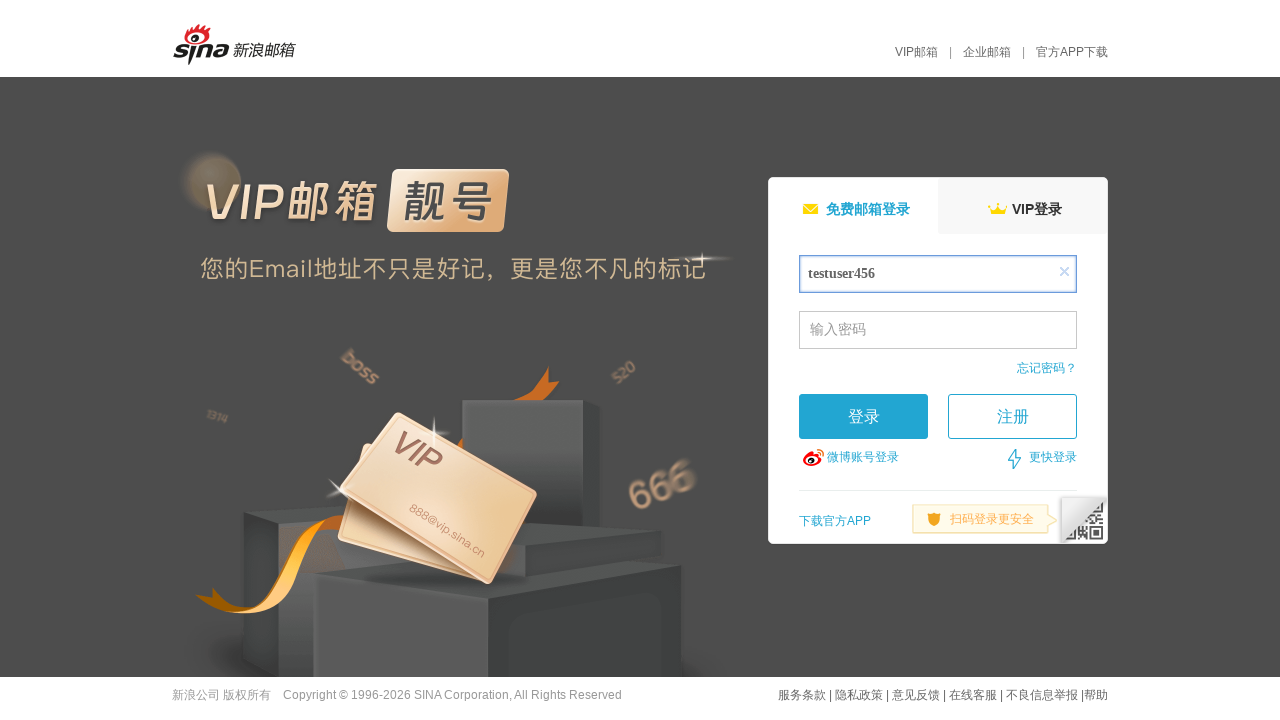

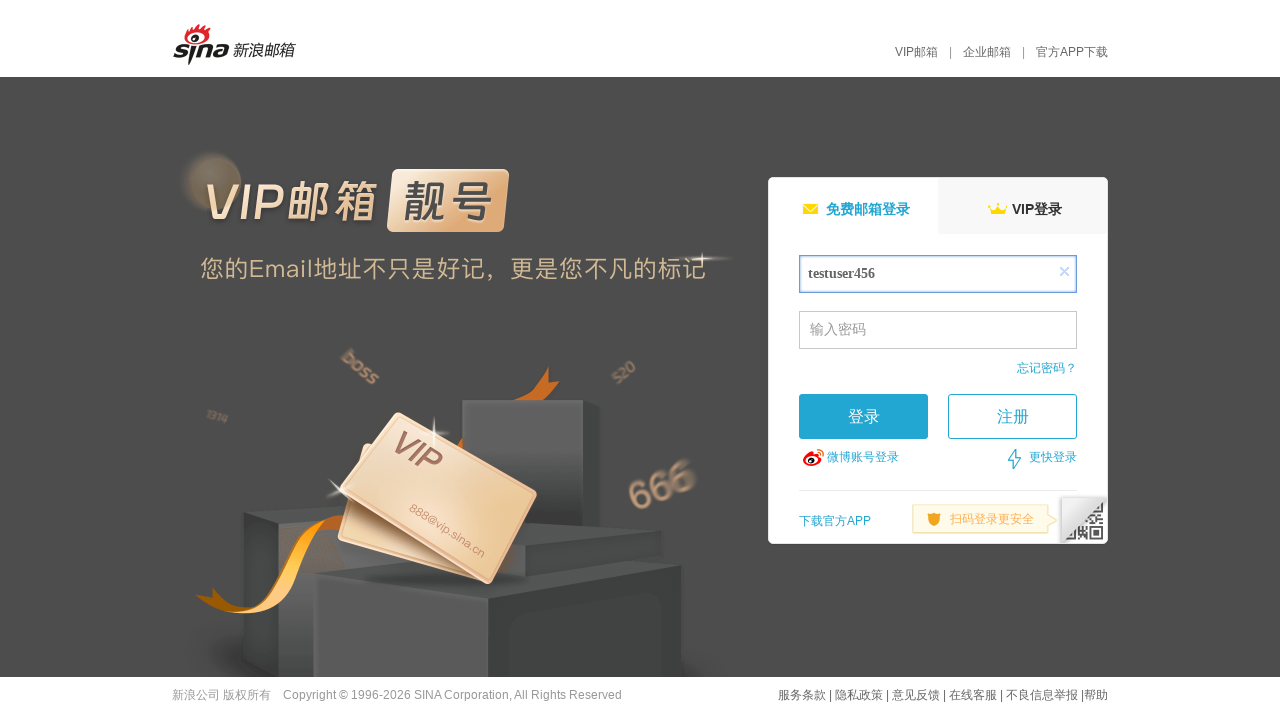